Tests a practice form by filling in first name, last name fields and selecting a gender option

Starting URL: https://demoqa.com/automation-practice-form

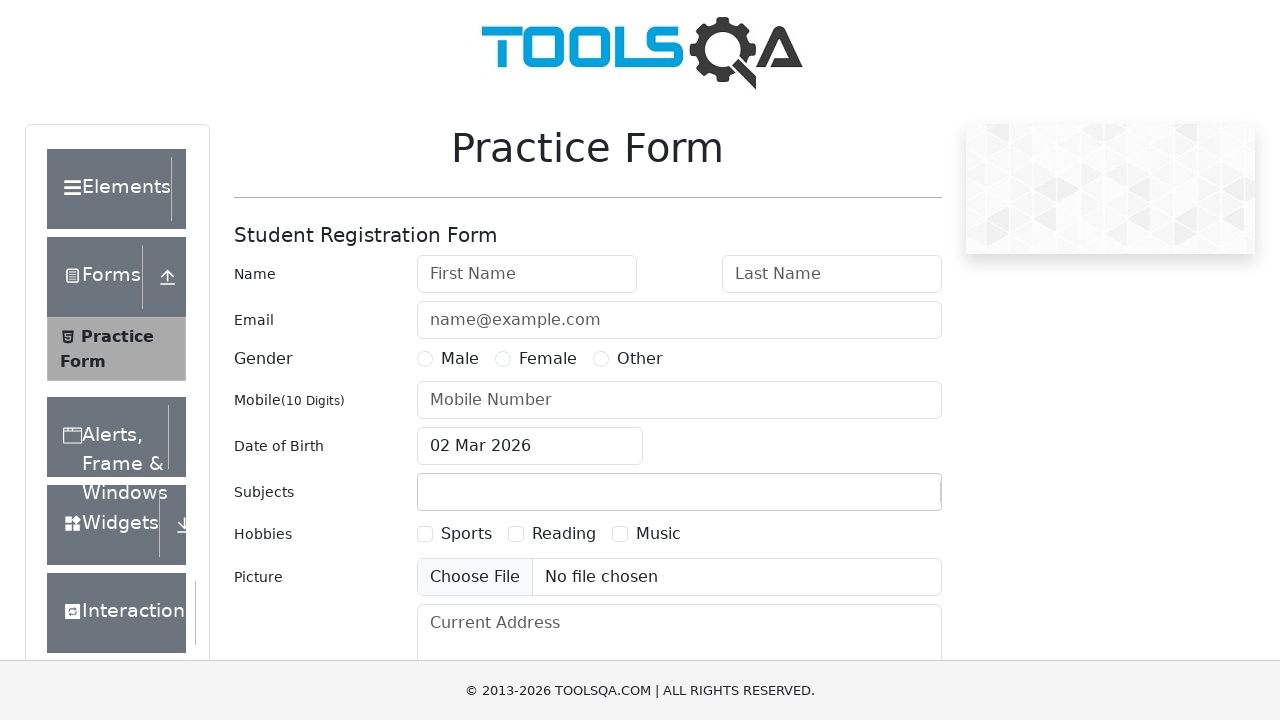

Filled first name field with 'John' on #firstName
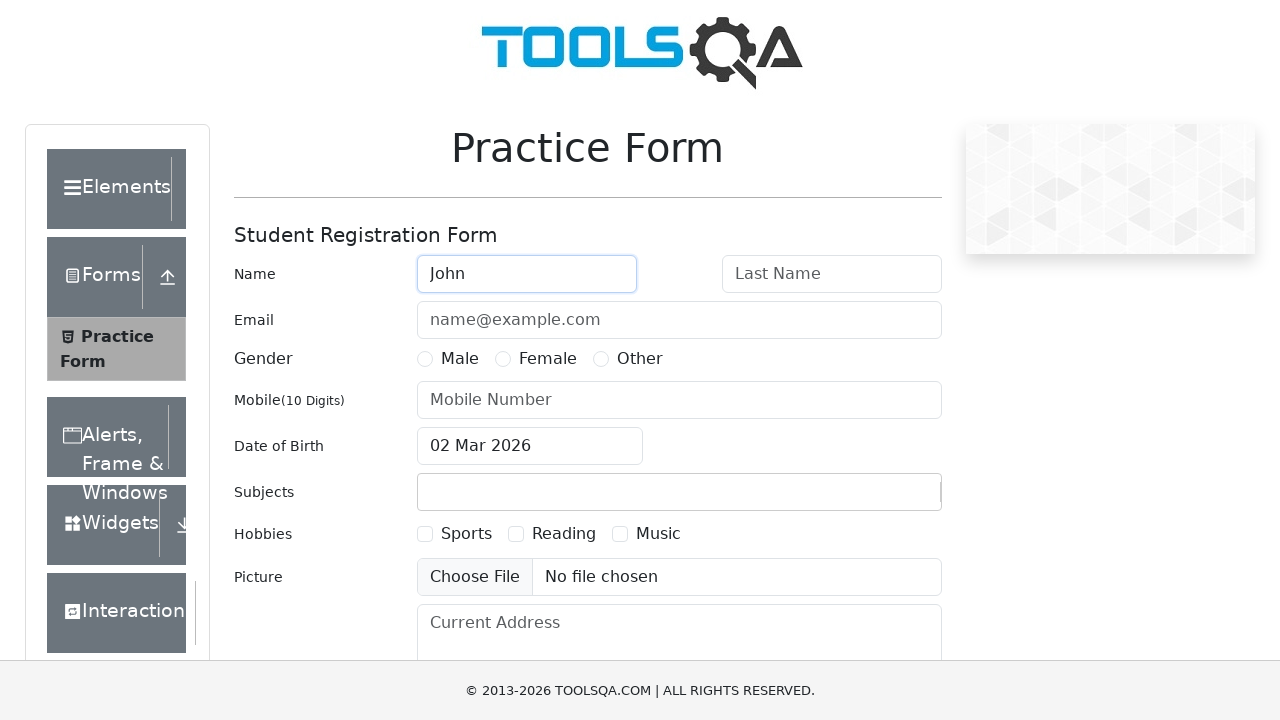

Filled last name field with 'Smith' on #lastName
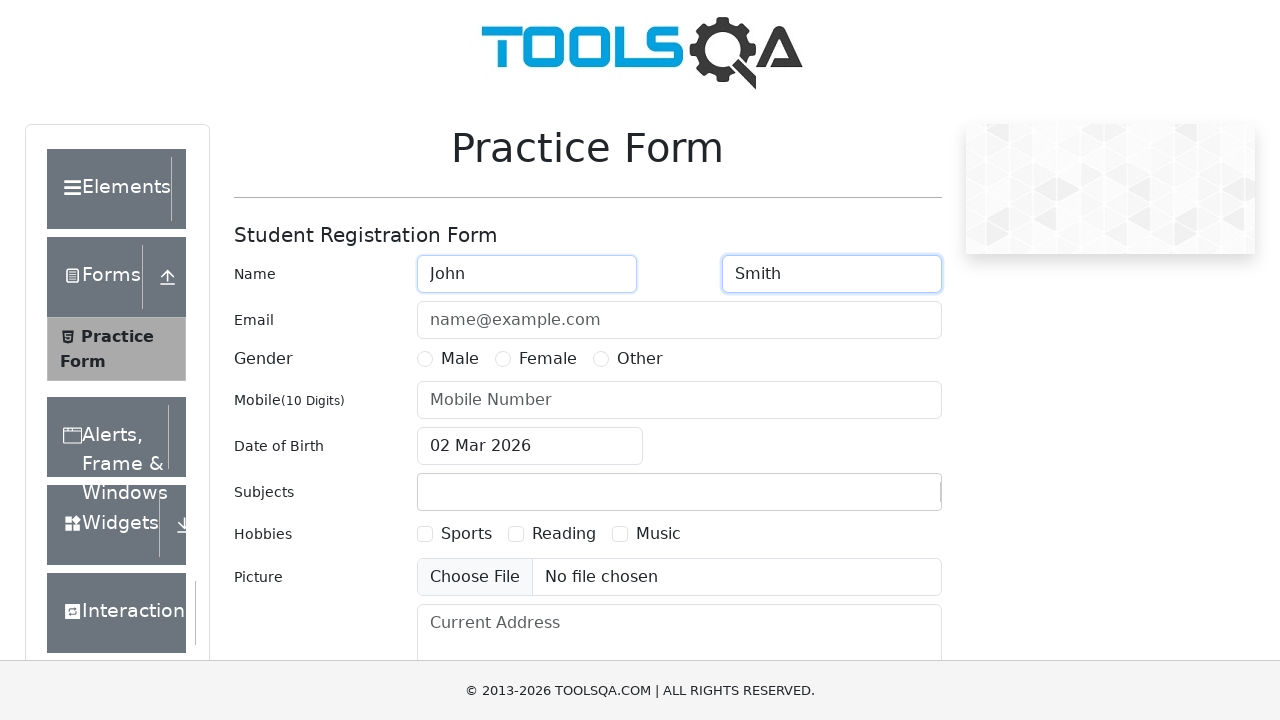

Selected Female gender option at (548, 359) on label:has-text('Female')
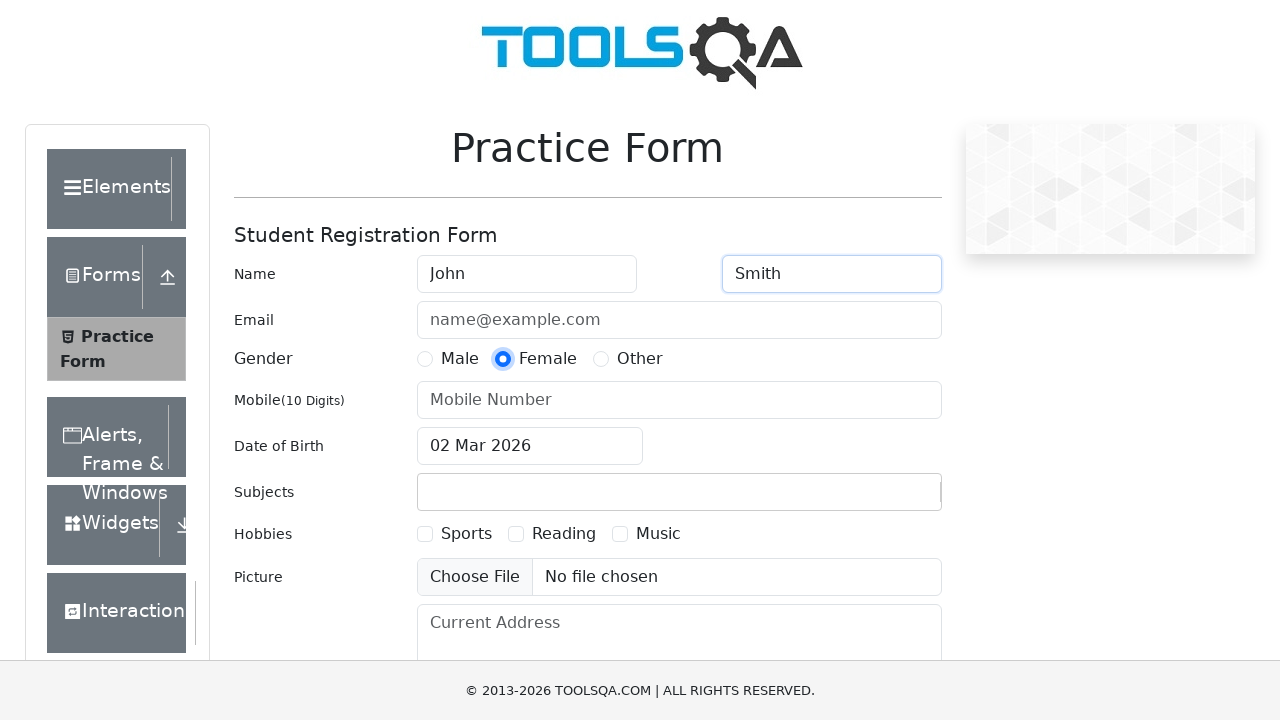

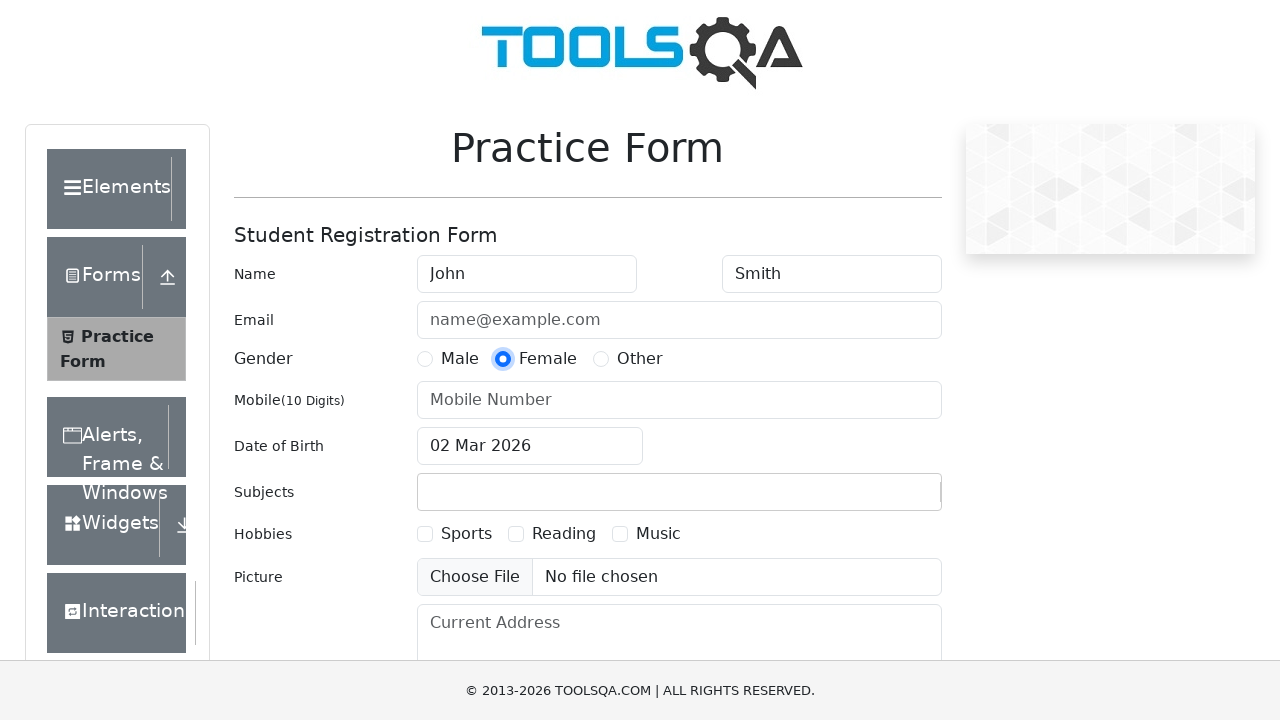